Tests registration form by filling three input fields and submitting the form, then verifies the success message

Starting URL: http://suninjuly.github.io/registration1.html

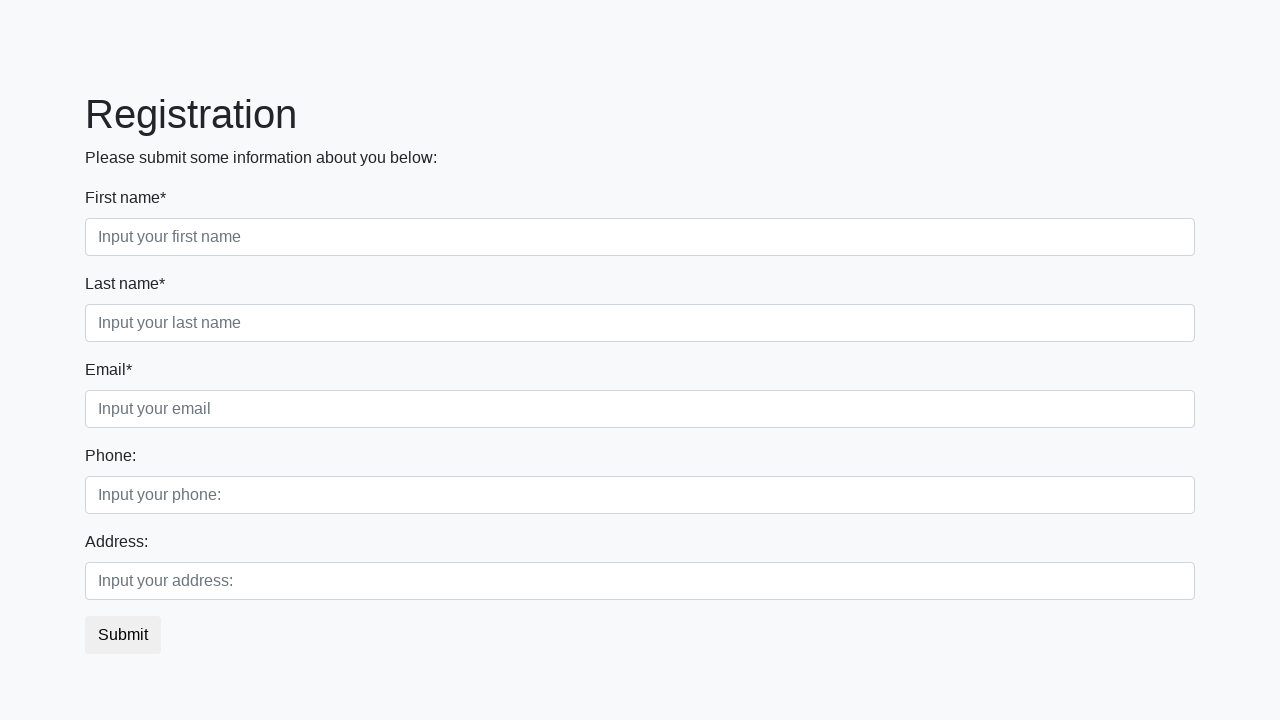

Filled first input field with 'My answer' on .first_block input.first
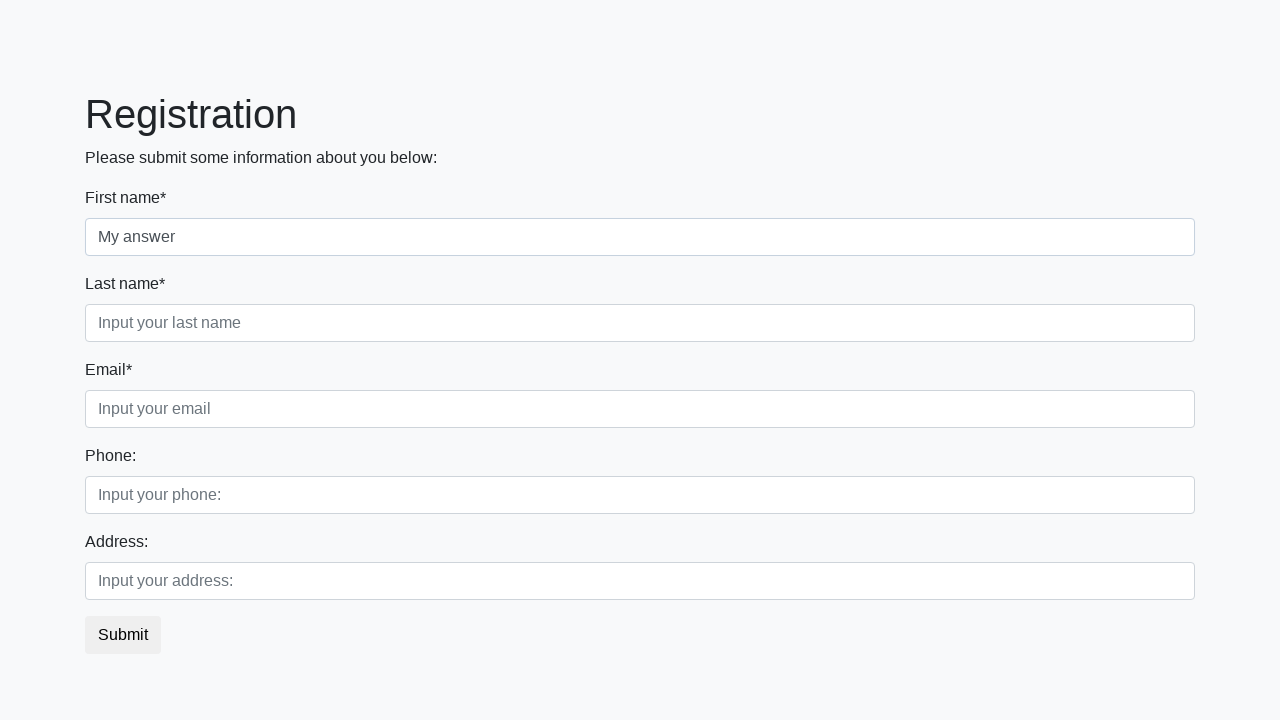

Filled second input field with 'My answer' on .first_block input.second
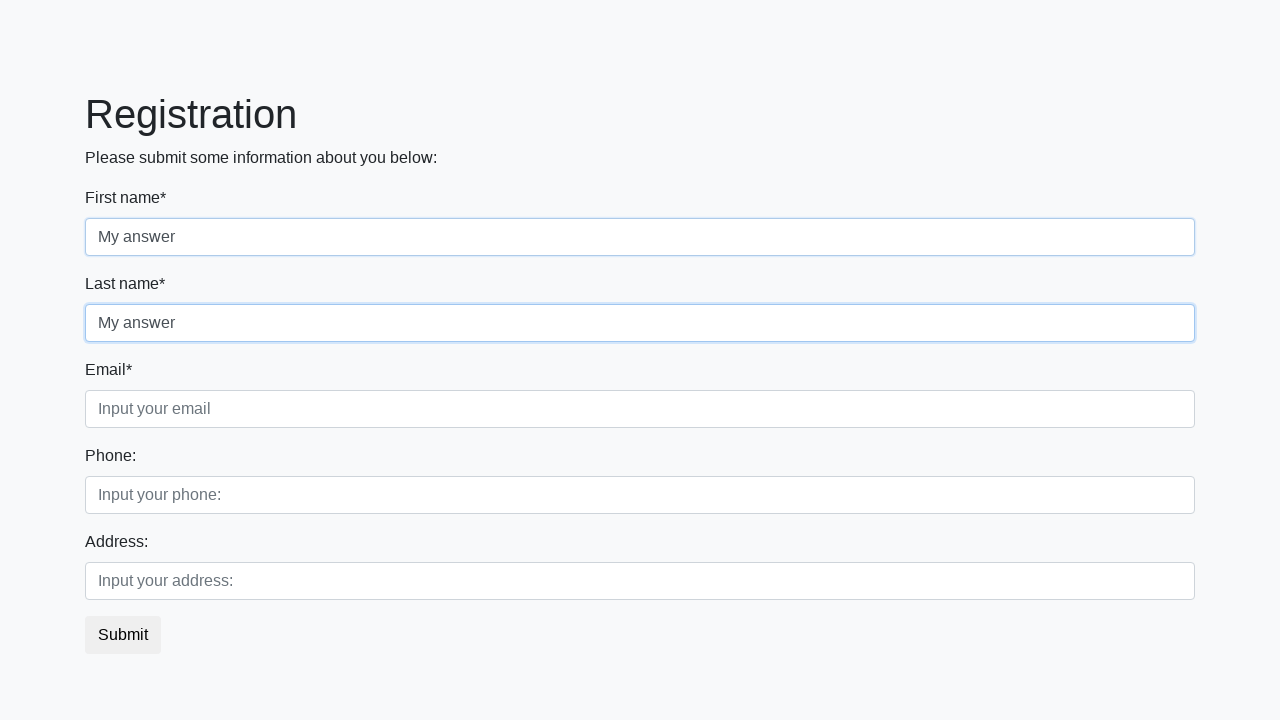

Filled third input field with 'My answer' on .first_block input.third
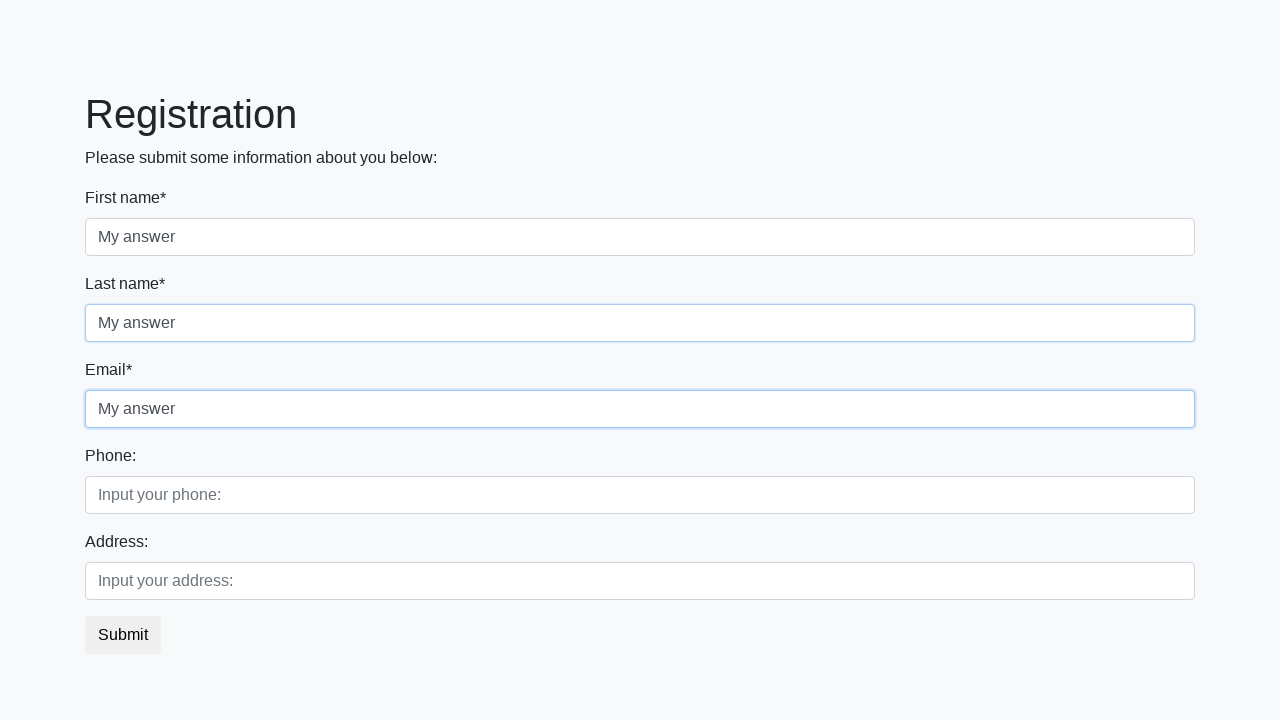

Clicked submit button at (123, 635) on button.btn
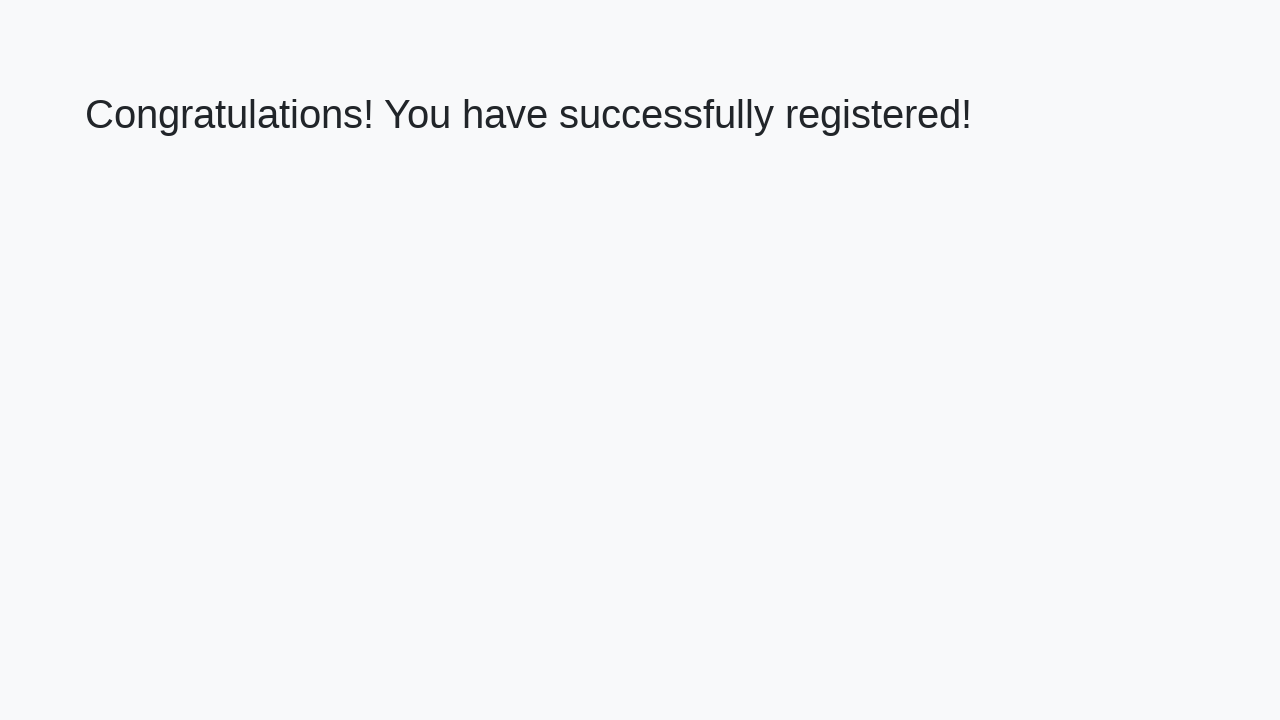

Success message header loaded
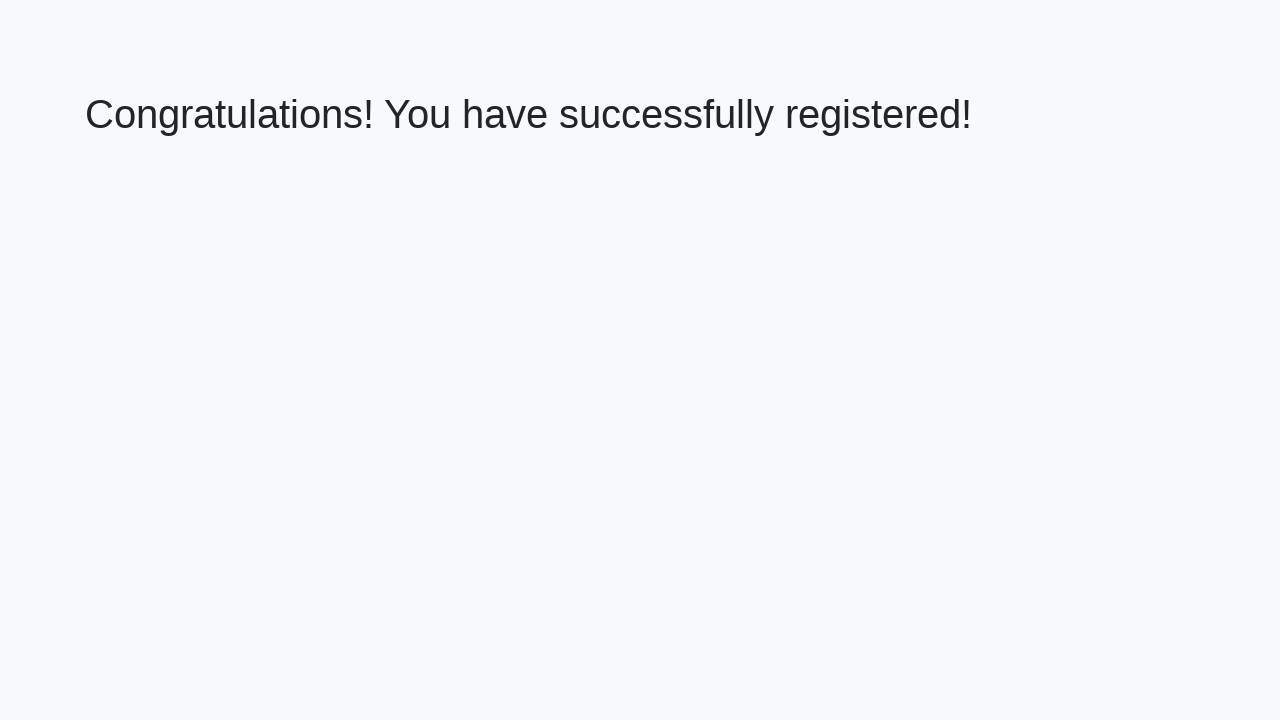

Retrieved success message text
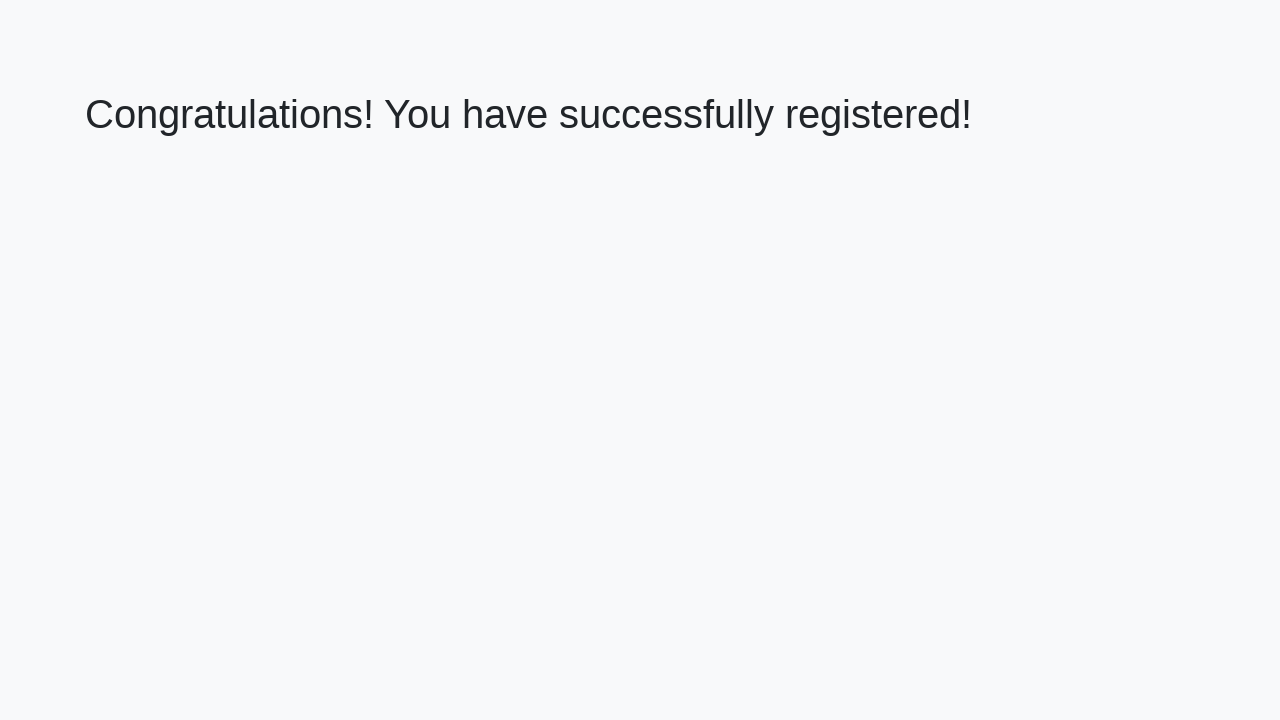

Verified success message: 'Congratulations! You have successfully registered!'
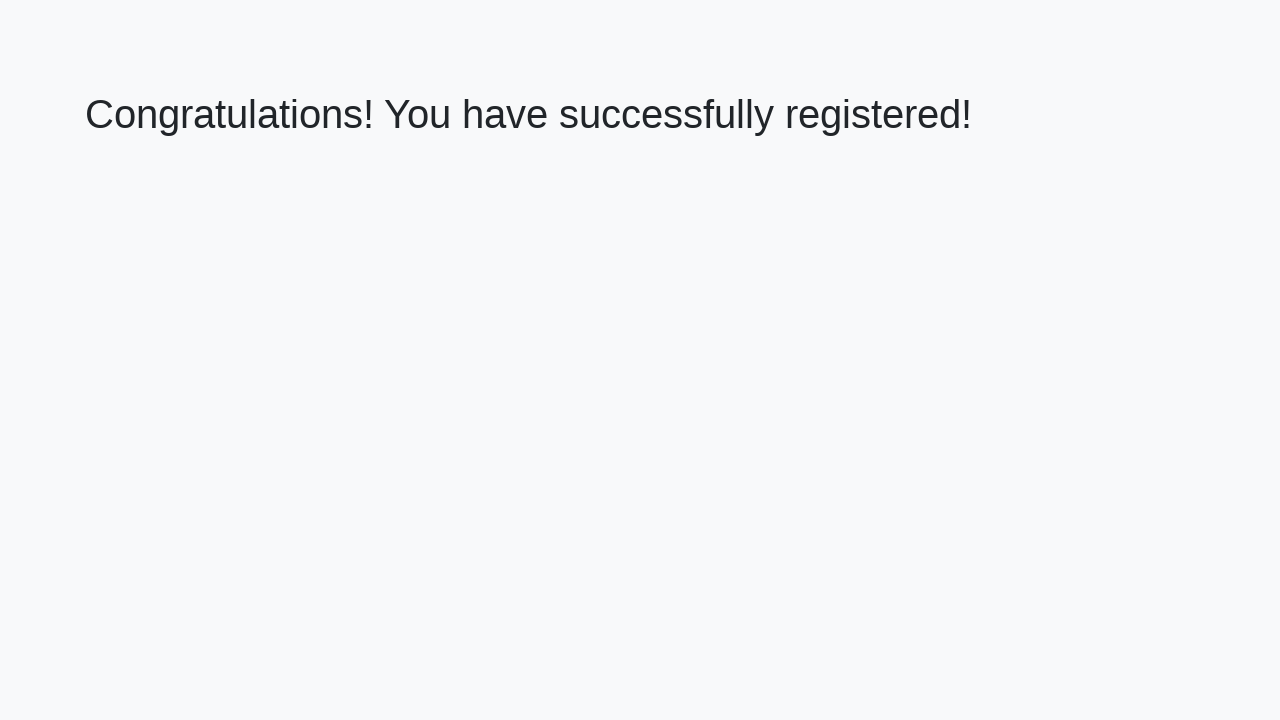

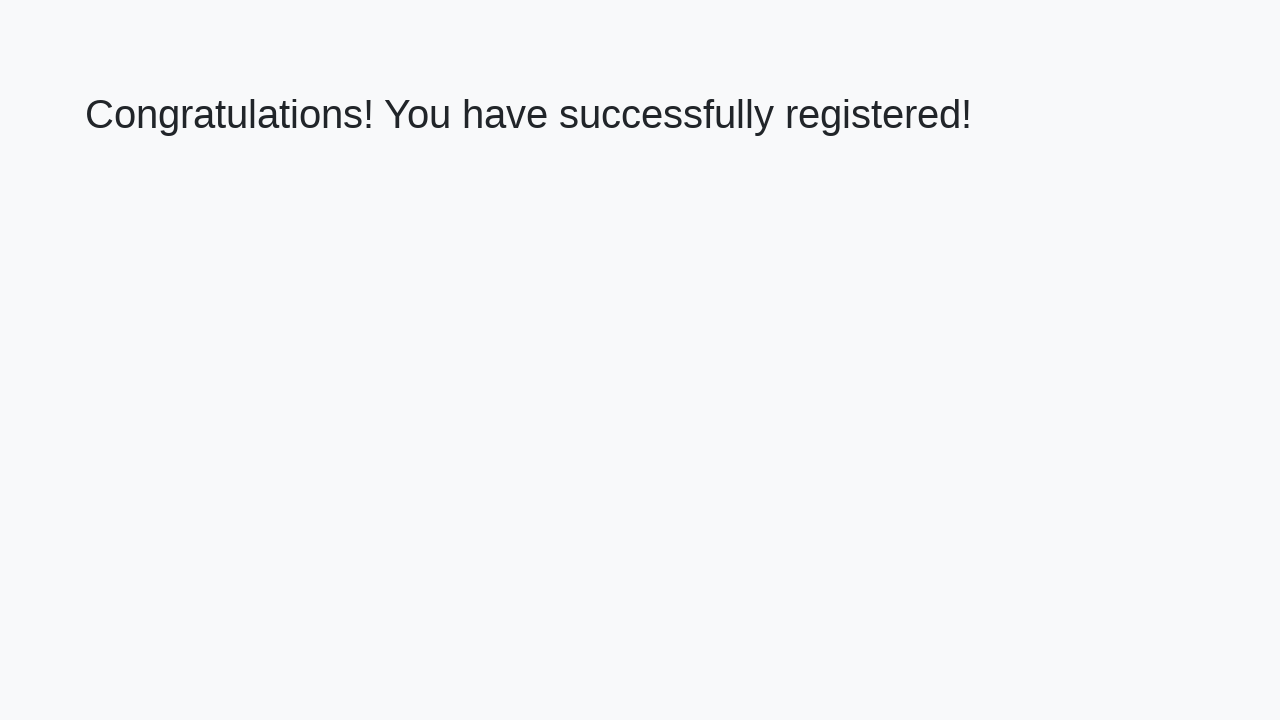